Tests navigation from the home page to the about page by clicking the about link and verifying page transition

Starting URL: https://v1.training-support.net

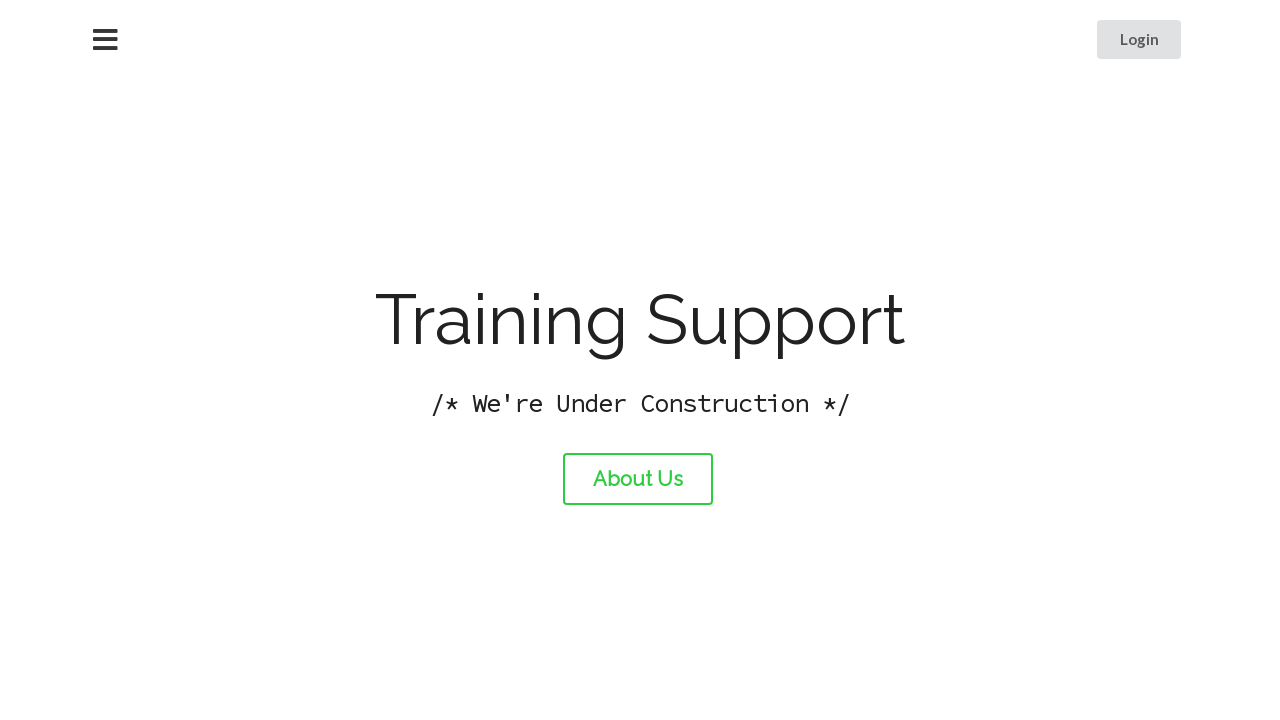

Clicked the about link to navigate from home page to about page at (638, 479) on #about-link
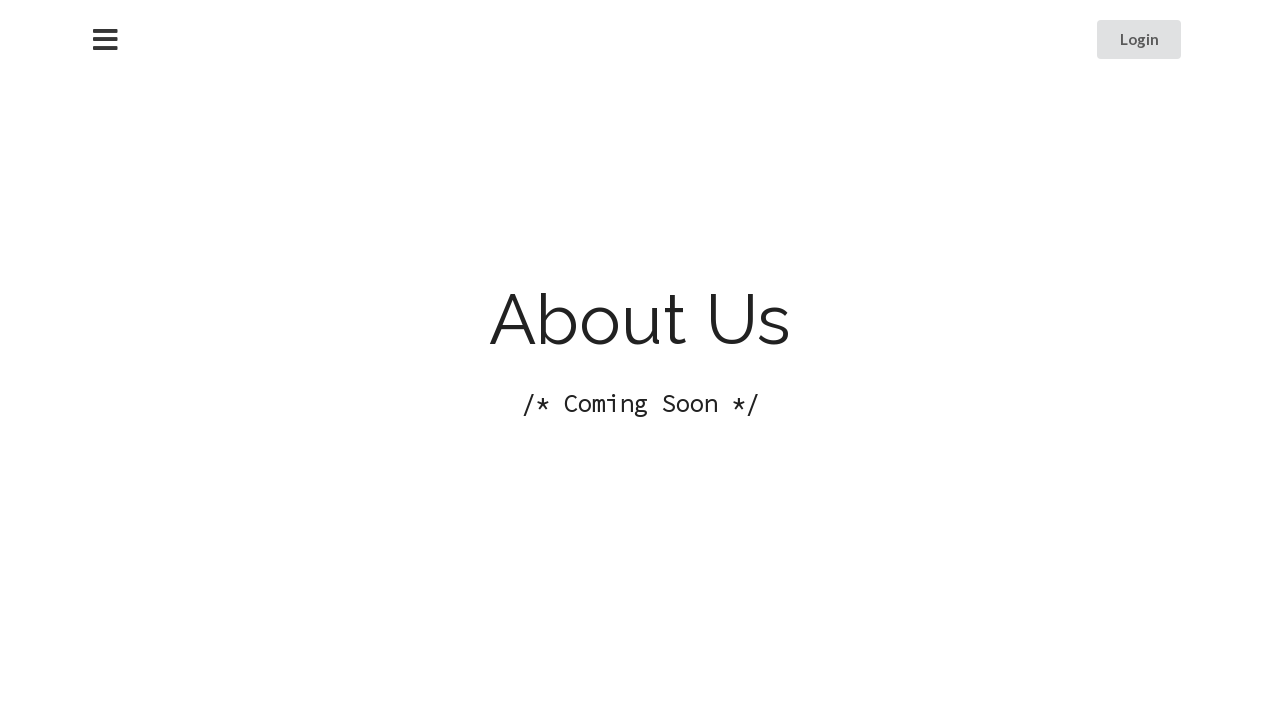

About page loaded successfully after navigation
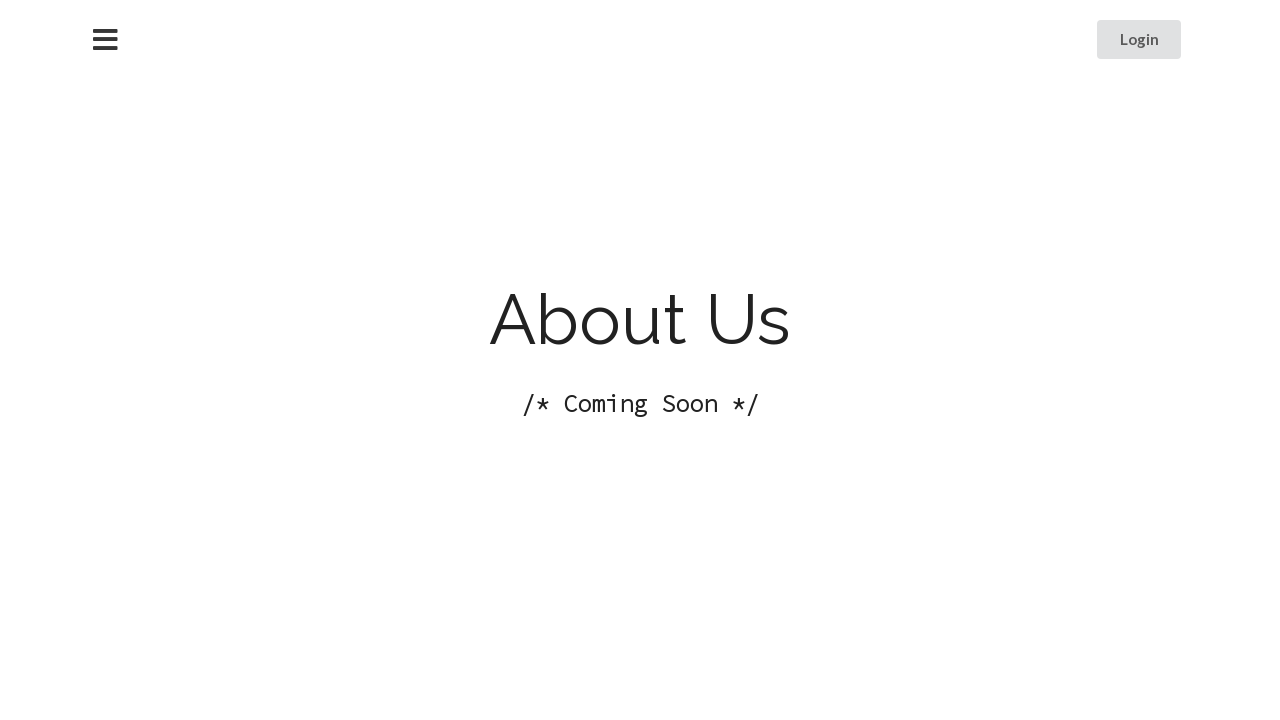

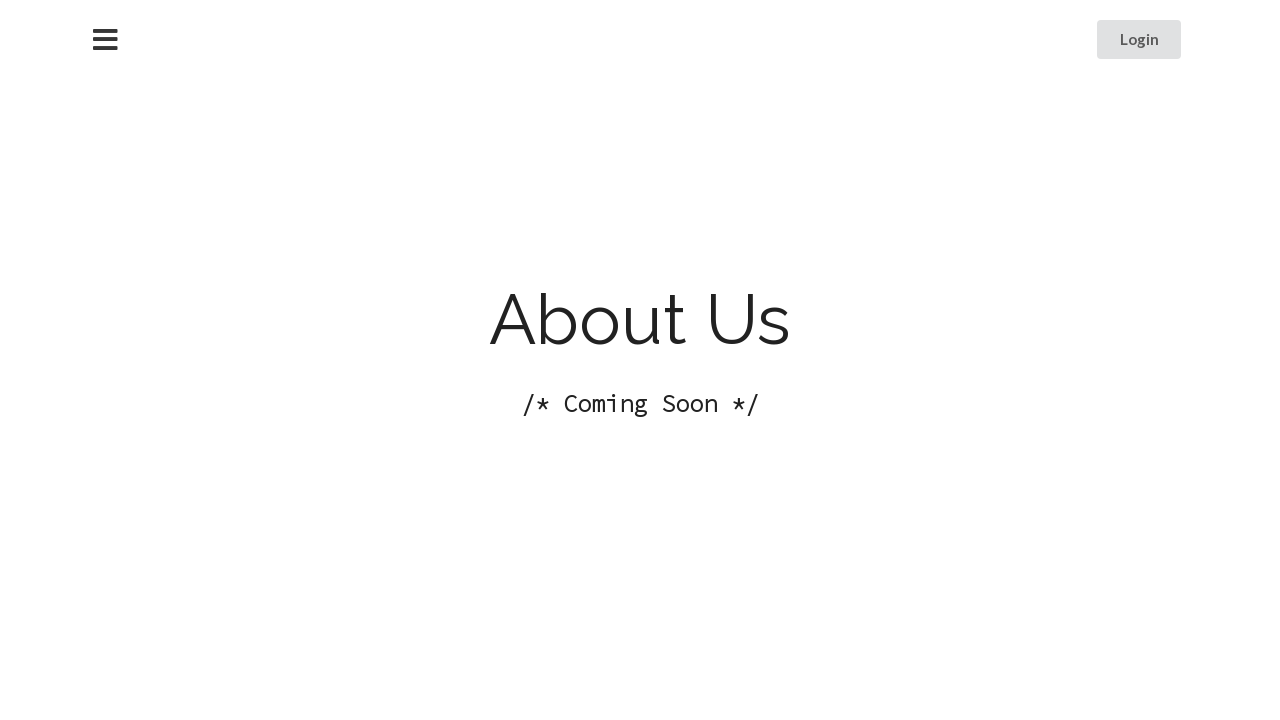